Tests signup form validation by attempting to submit with an invalid email format

Starting URL: https://vue-demo.daniel-avellaneda.com/signup

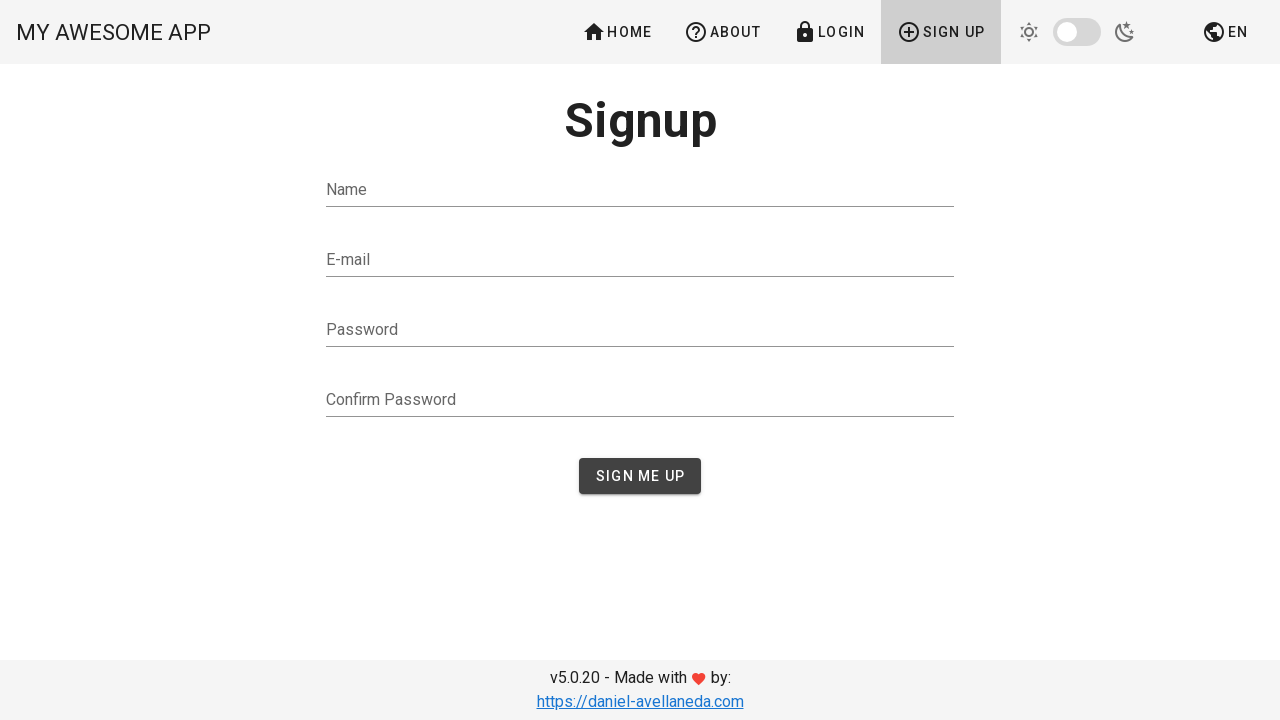

Filled name field with 'Petar Petrovic' on #name
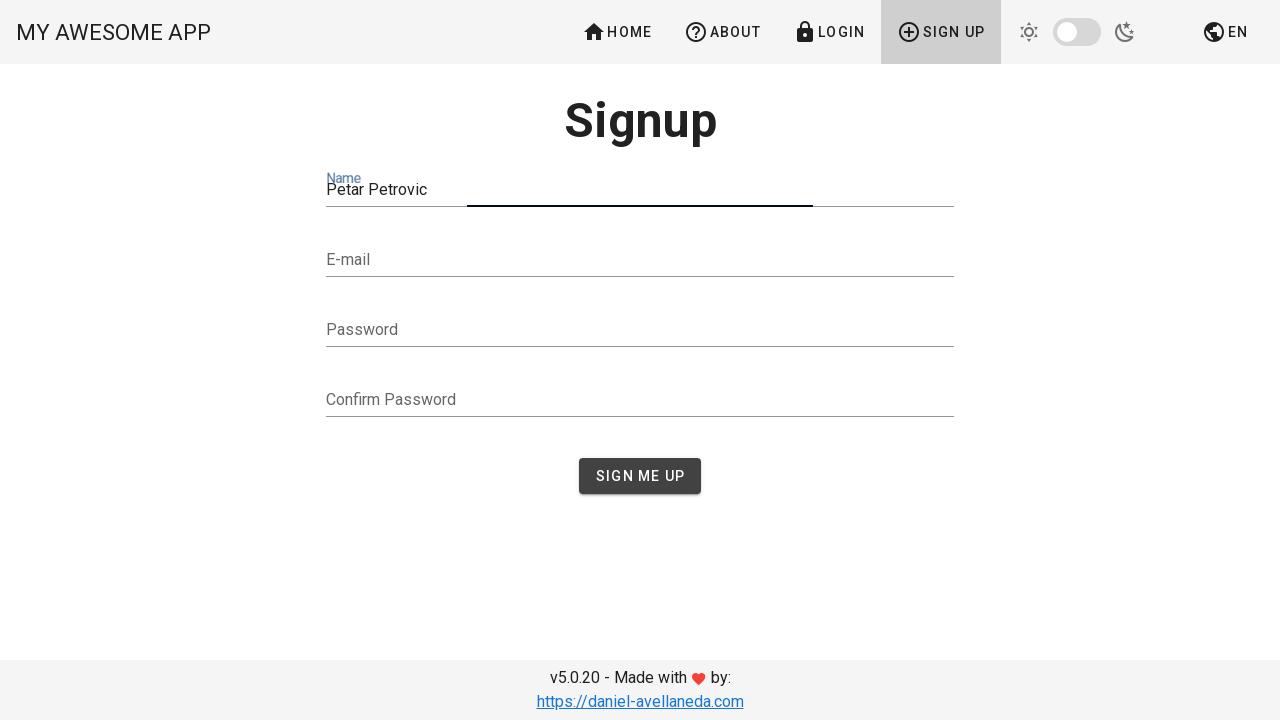

Filled email field with invalid format 'petarpetrovicgmail.com' (missing @) on #email
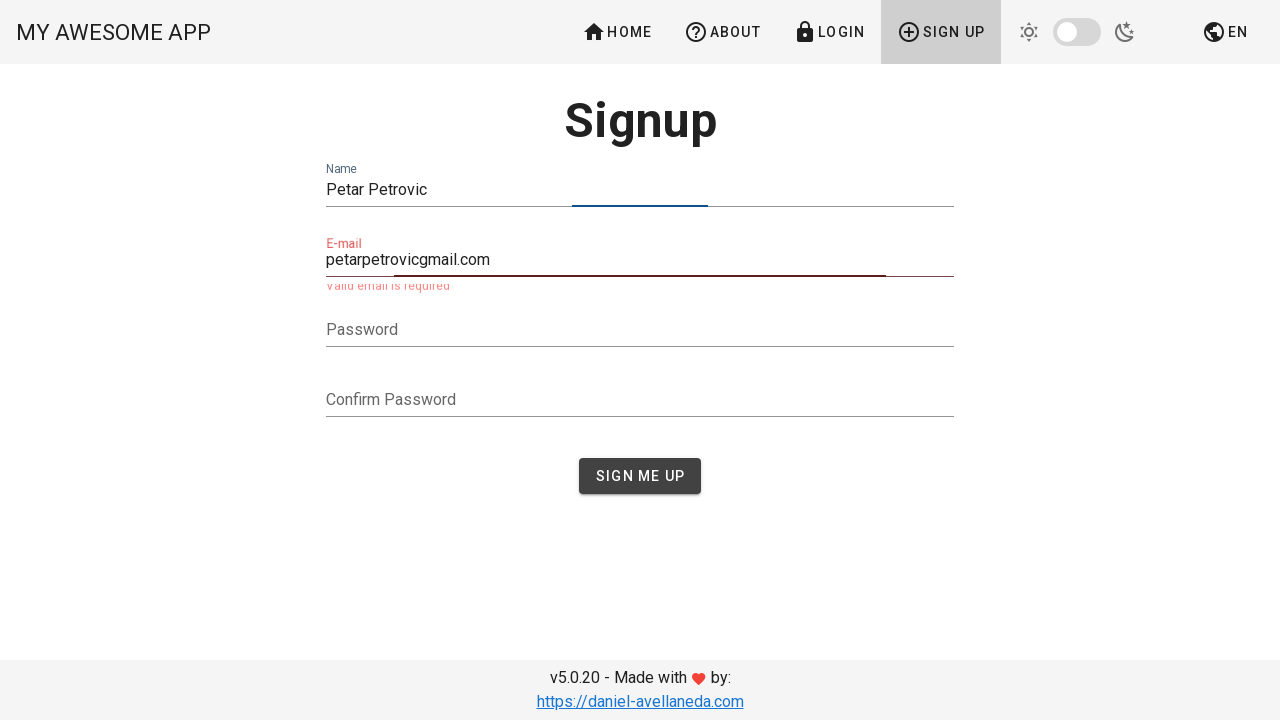

Filled password field with 'petar7260' on #password
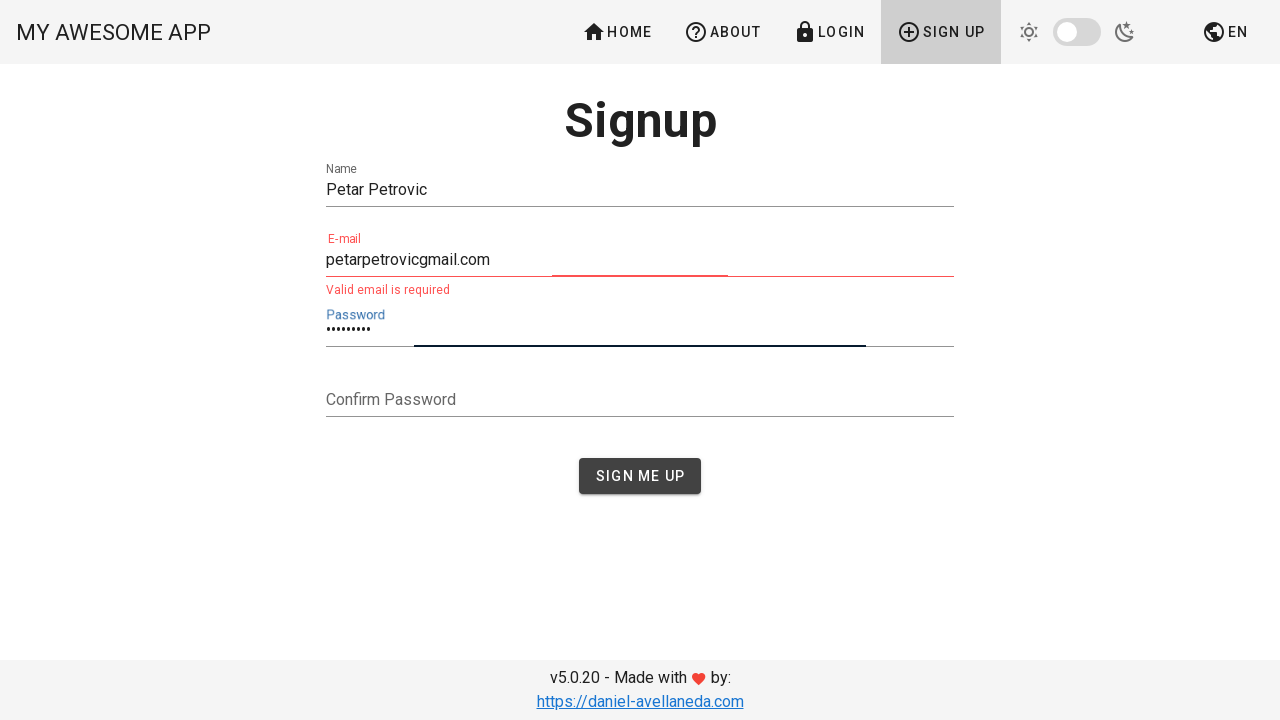

Filled confirm password field with 'petar7260' on #confirmPassword
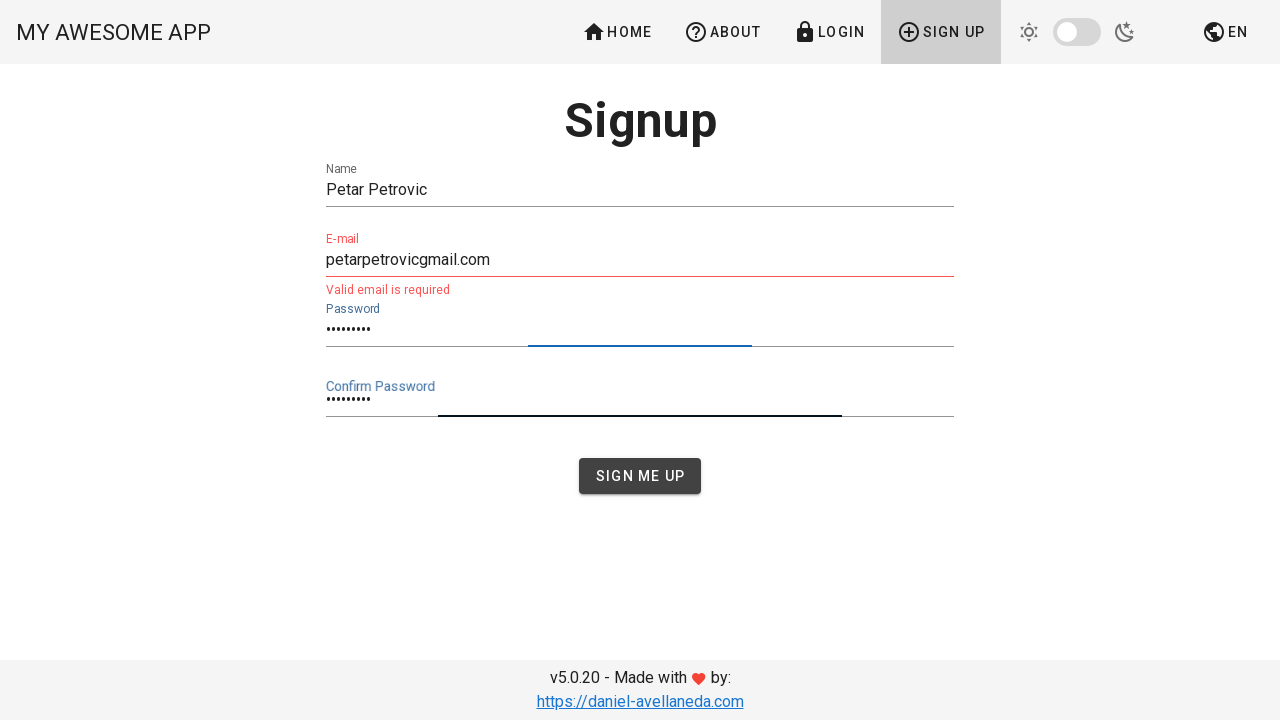

Clicked sign up button to submit form with invalid email at (640, 476) on #app > div > main > div > div.container.container--fluid > div > div > div.flex.
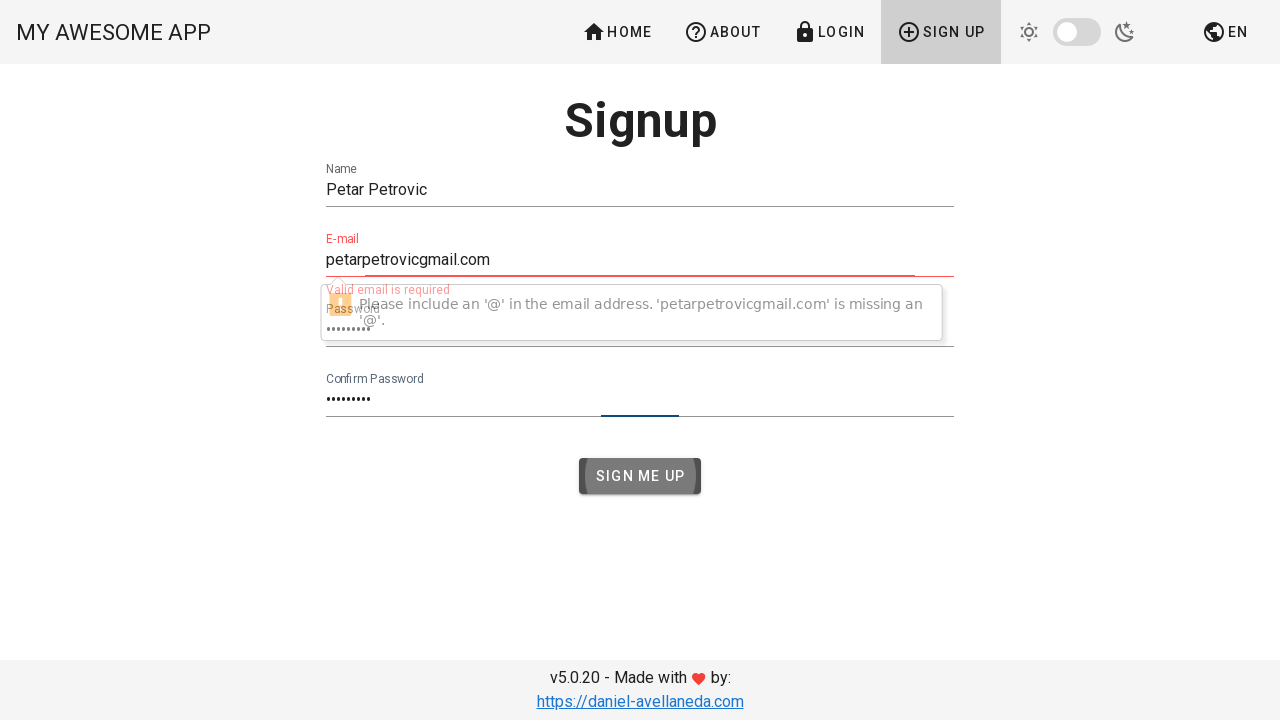

Email validation error message appeared on form
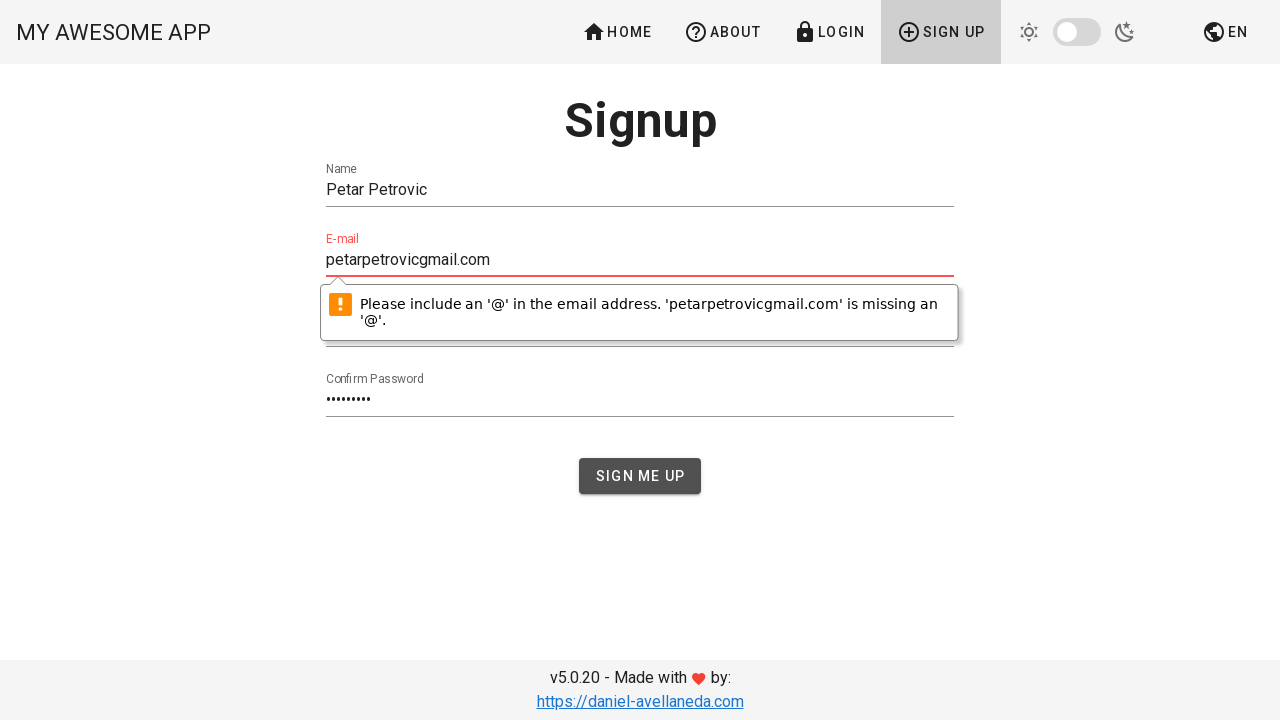

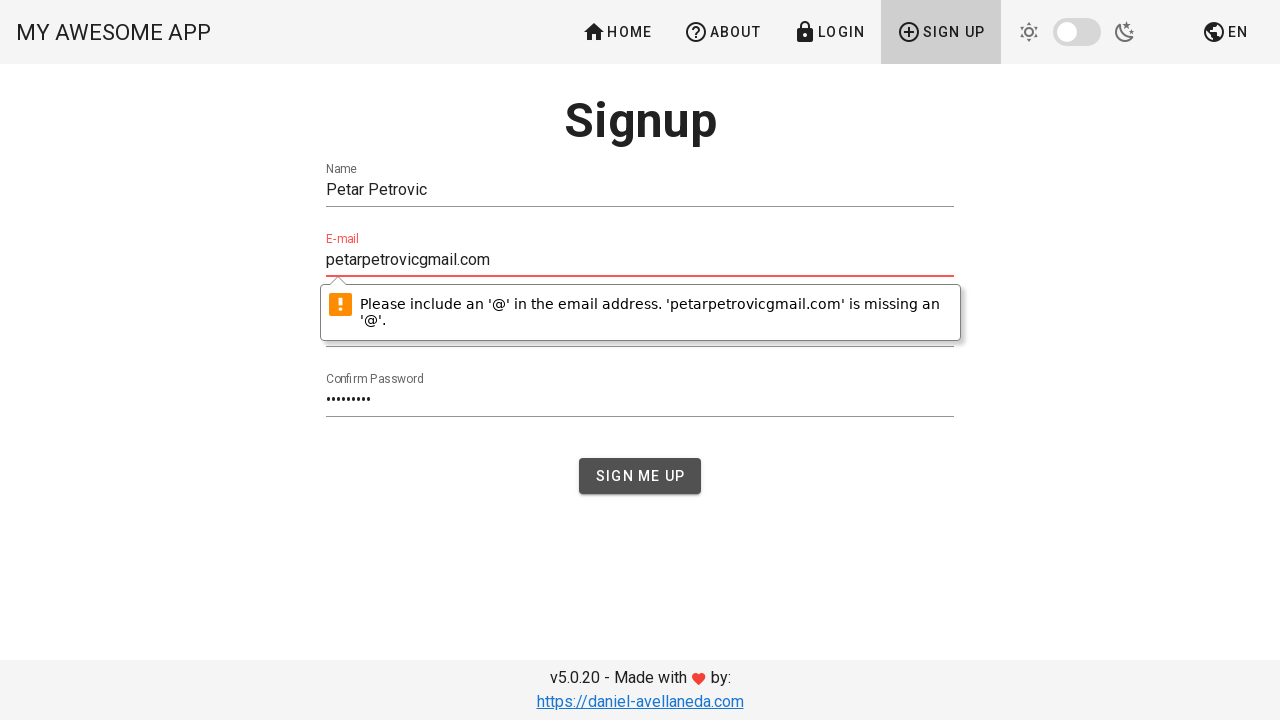